Tests navigation to IP & Innovation menu and clicks on FlowCard submenu item

Starting URL: https://366pi.tech/

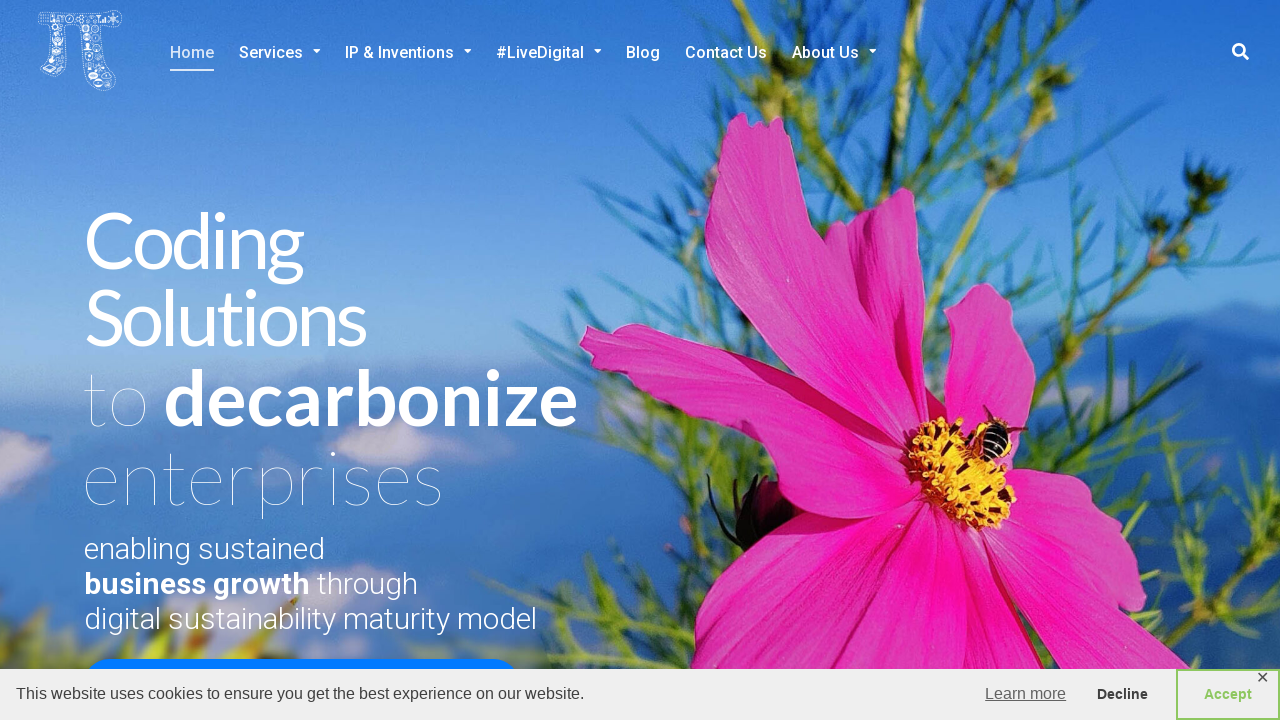

Clicked on IP & Innovation menu at (408, 53) on xpath=//*[@id='menu-item-3908']/a
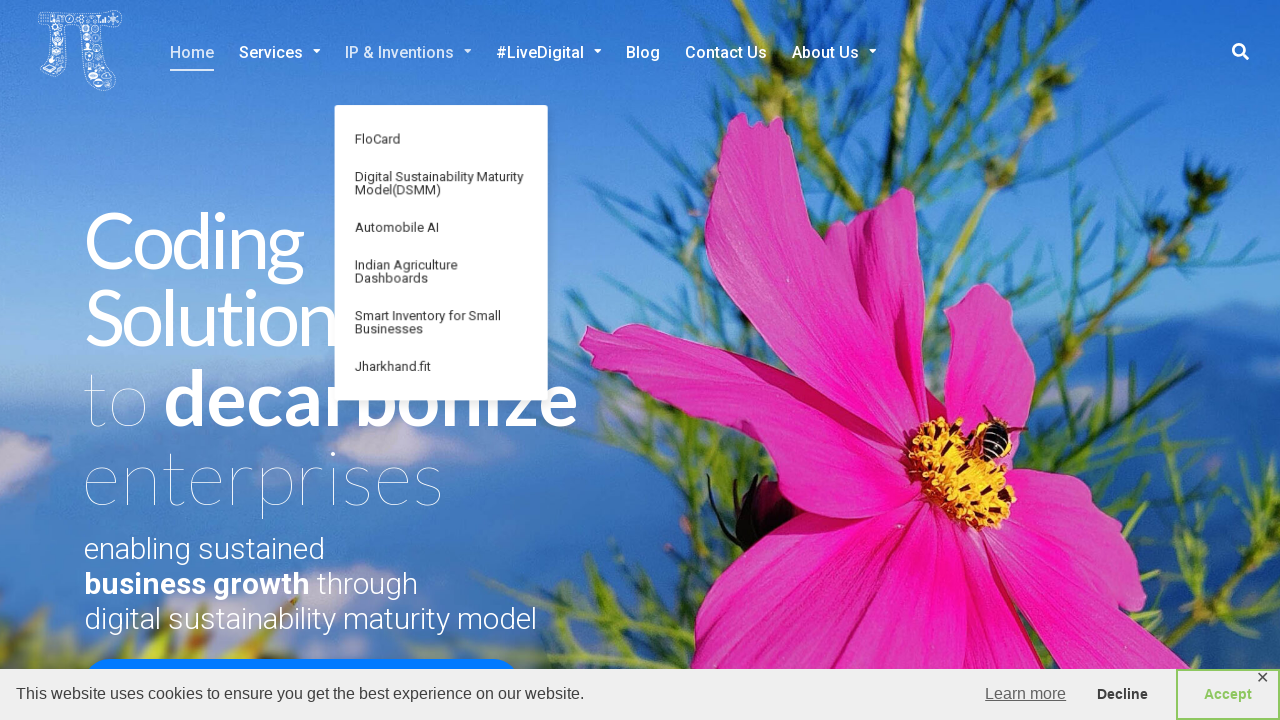

Clicked on FlowCard submenu item at (440, 138) on xpath=//*[@id='menu-item-3909']/a
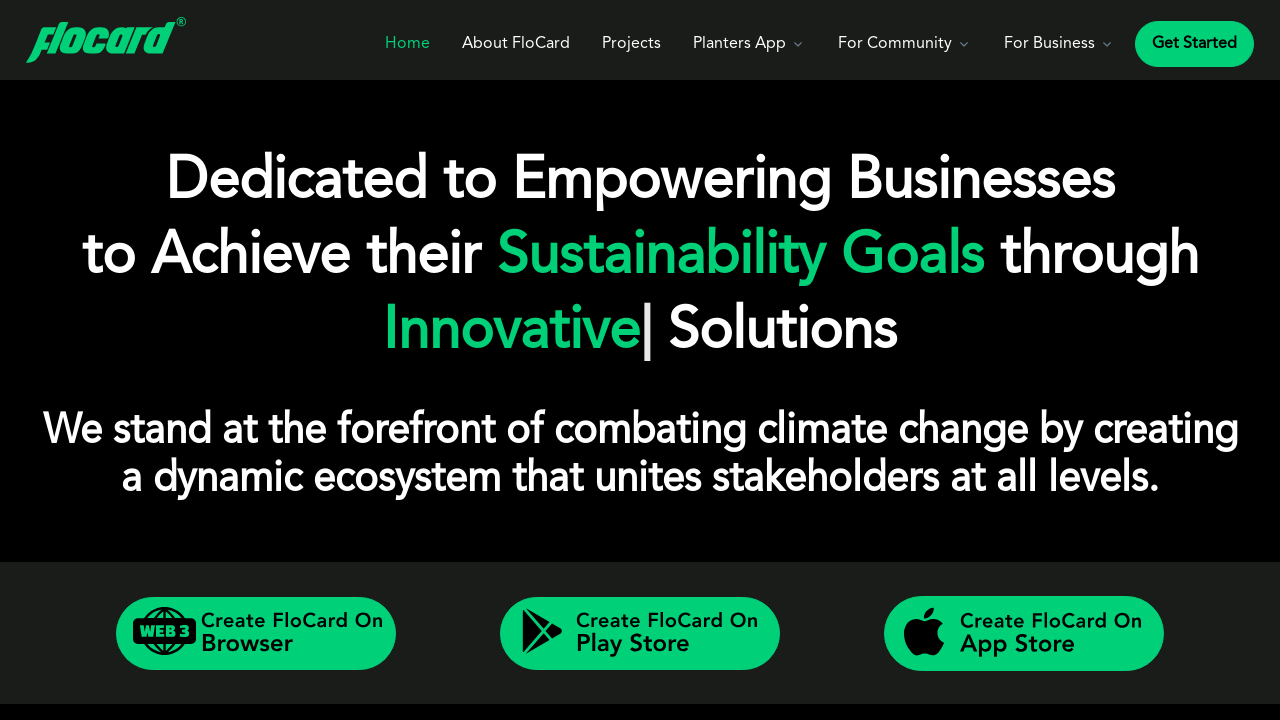

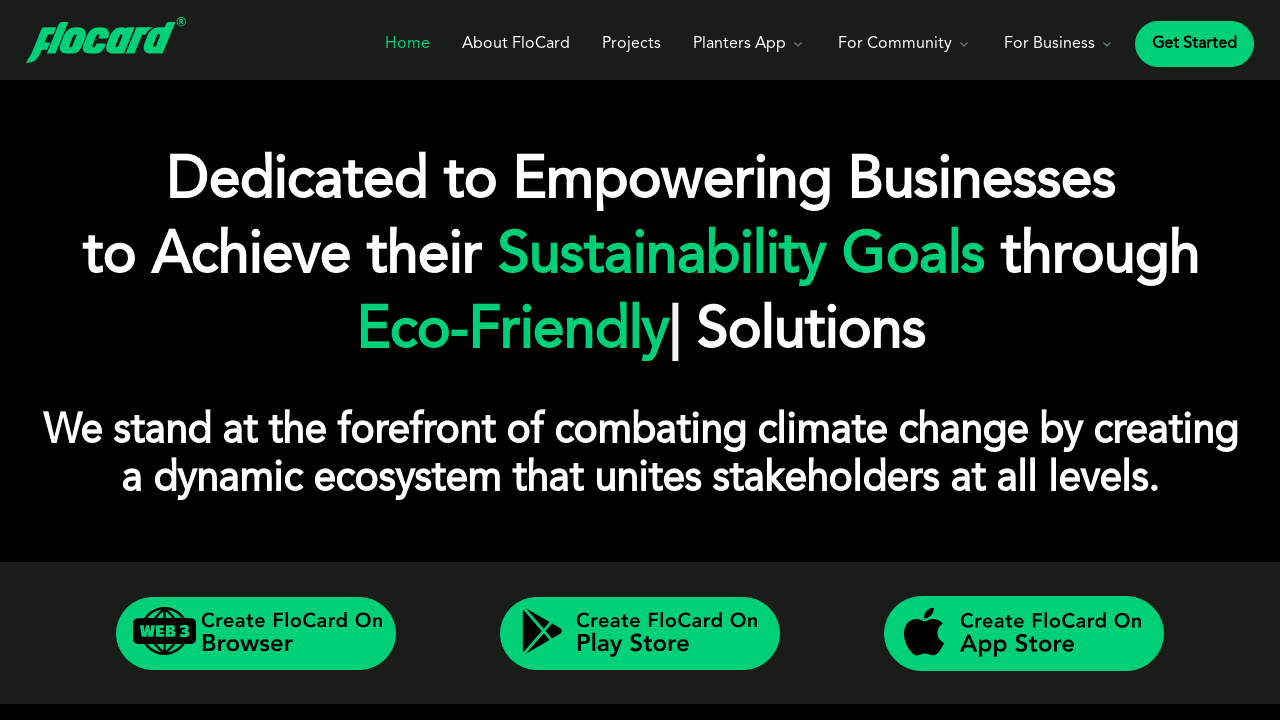